Navigates to Rediff mail login page and scrolls down to the footer disclaimer link

Starting URL: https://mail.rediff.com/cgi-bin/login.cgi

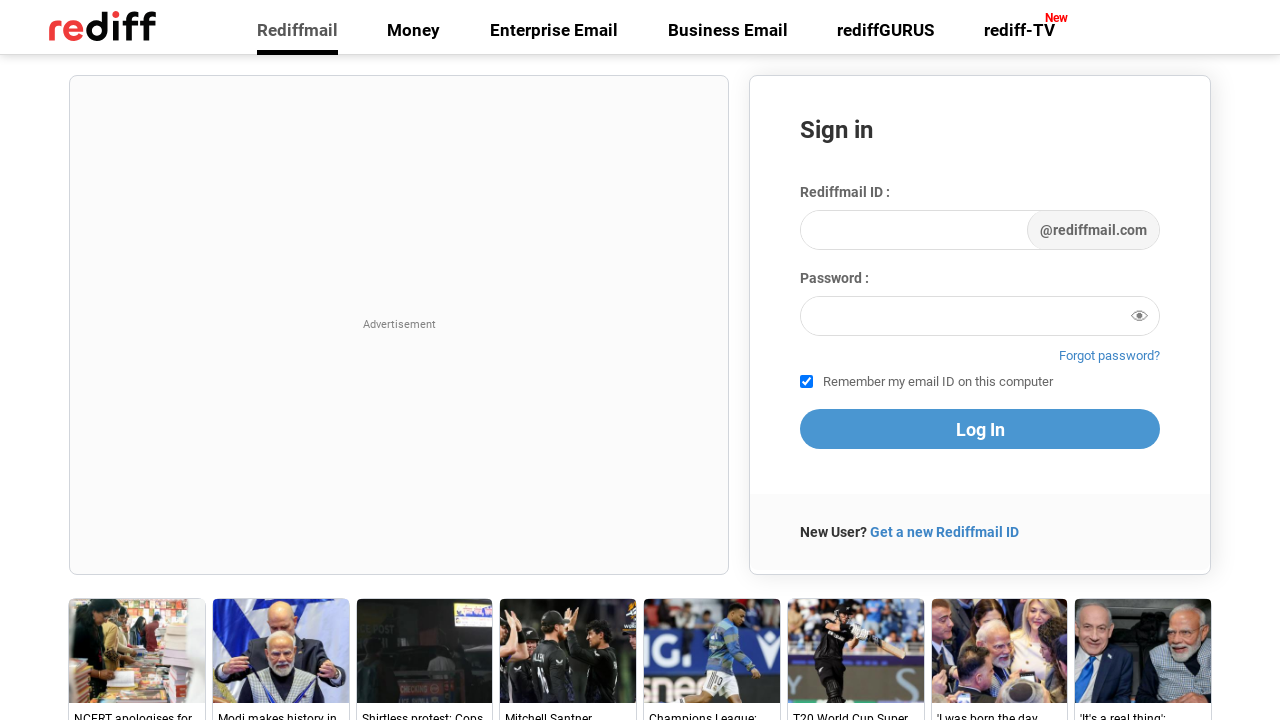

Navigated to Rediff mail login page
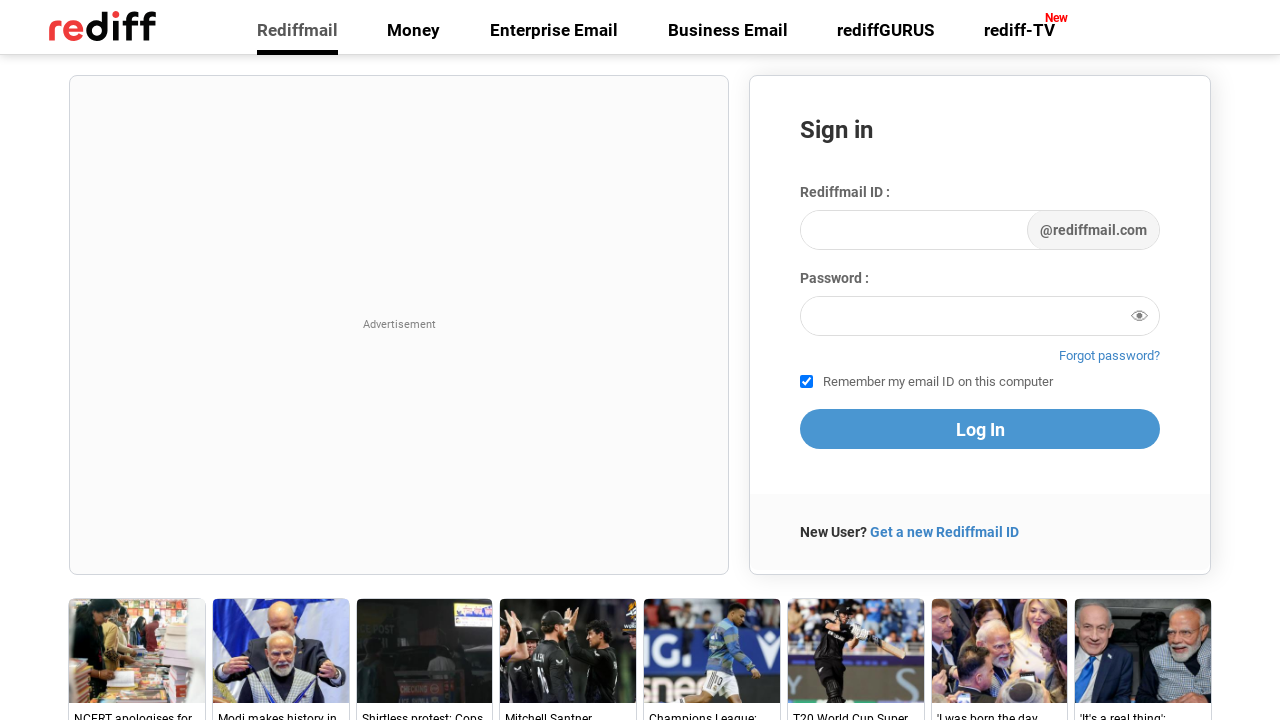

Disclaimer link in footer became visible
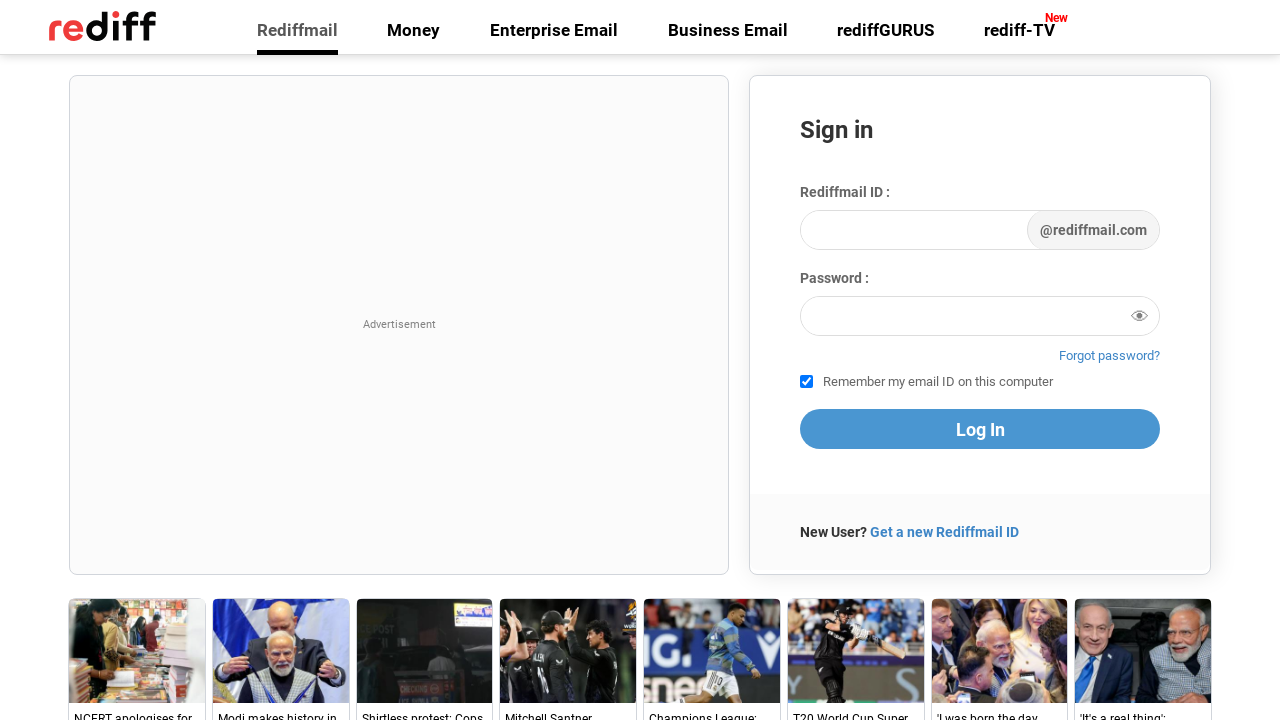

Located the disclaimer link element
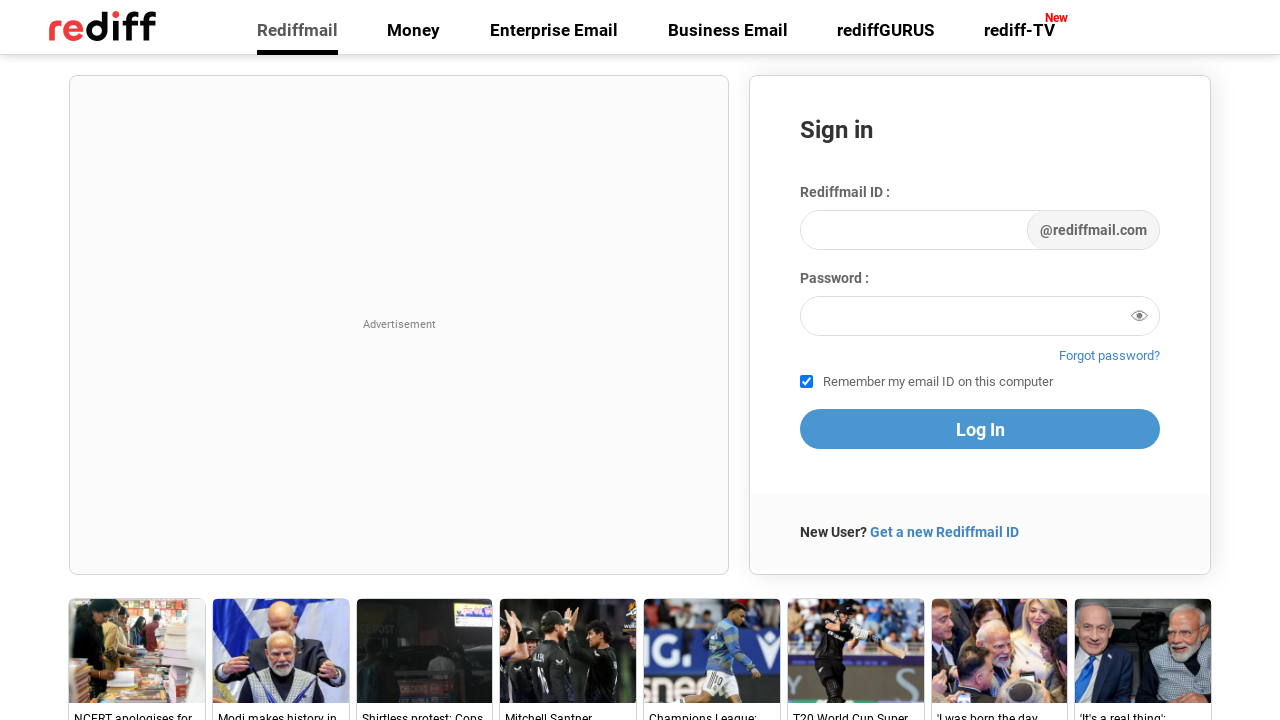

Scrolled down to the disclaimer link in the footer
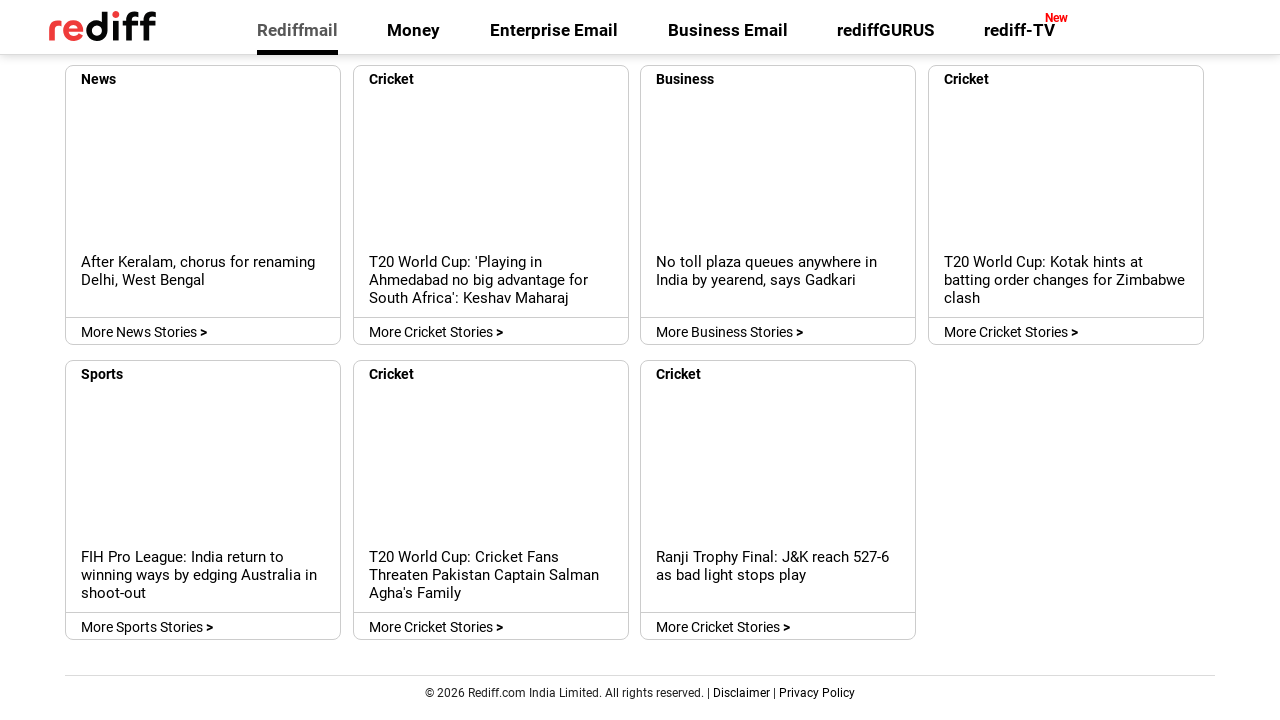

Waited for scroll action to complete
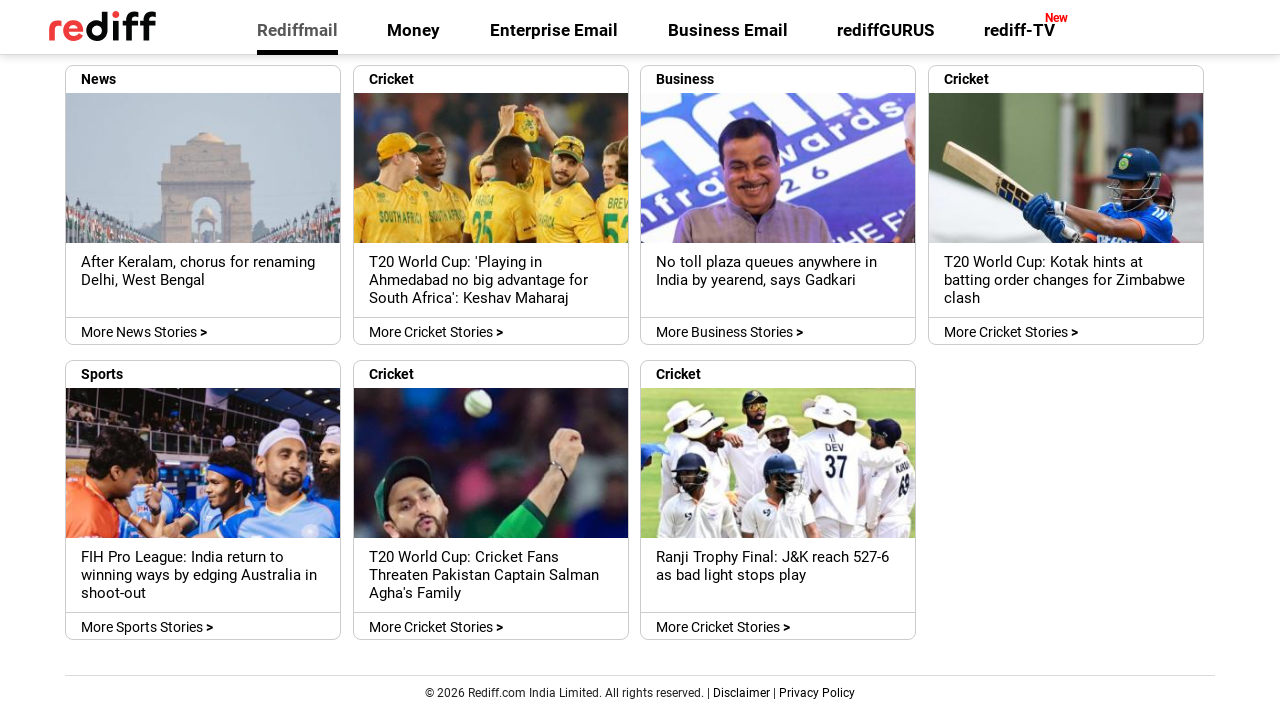

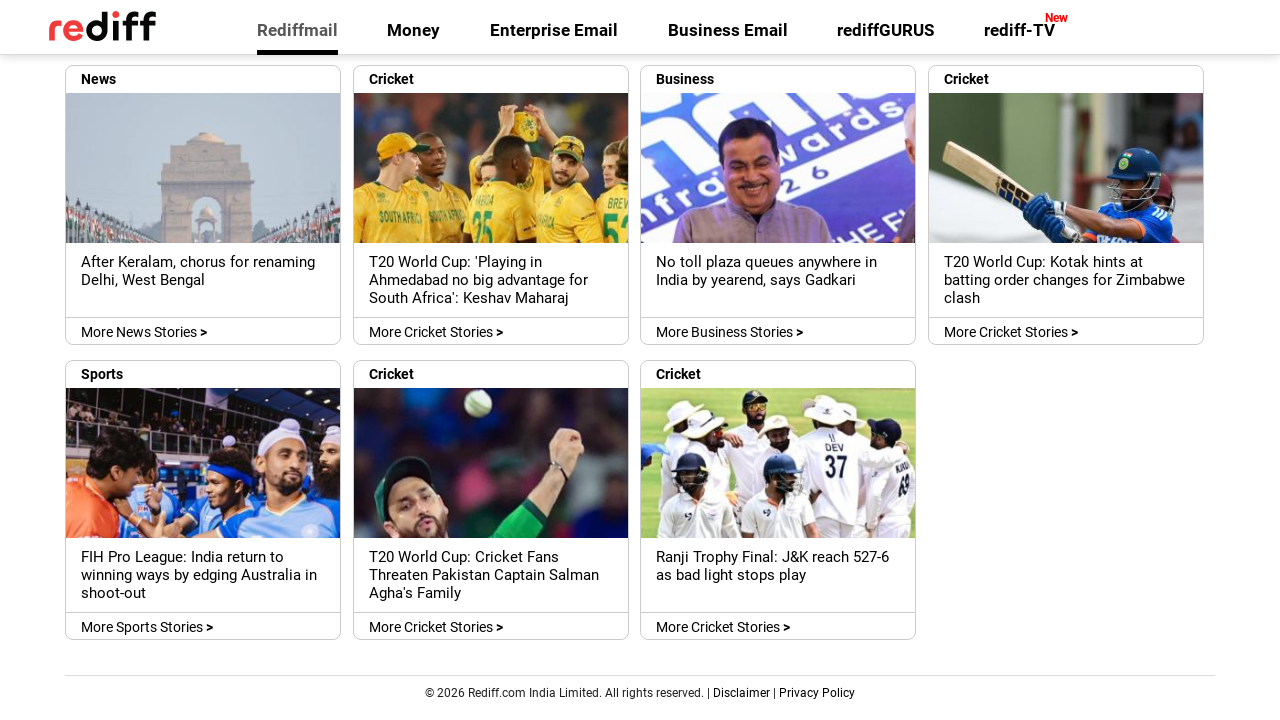